Tests radio button selection functionality

Starting URL: https://formy-project.herokuapp.com

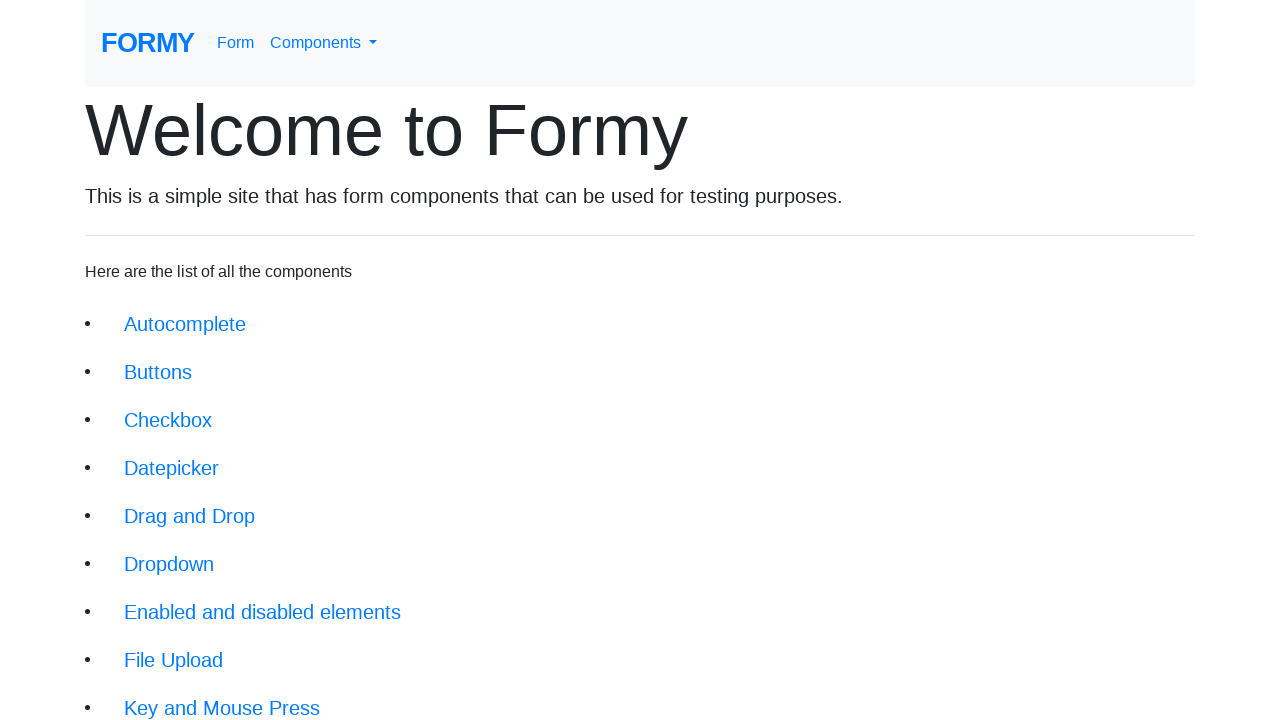

Clicked link to navigate to radio button page at (182, 600) on xpath=//a[@class='btn btn-lg' and @href='/radiobutton']
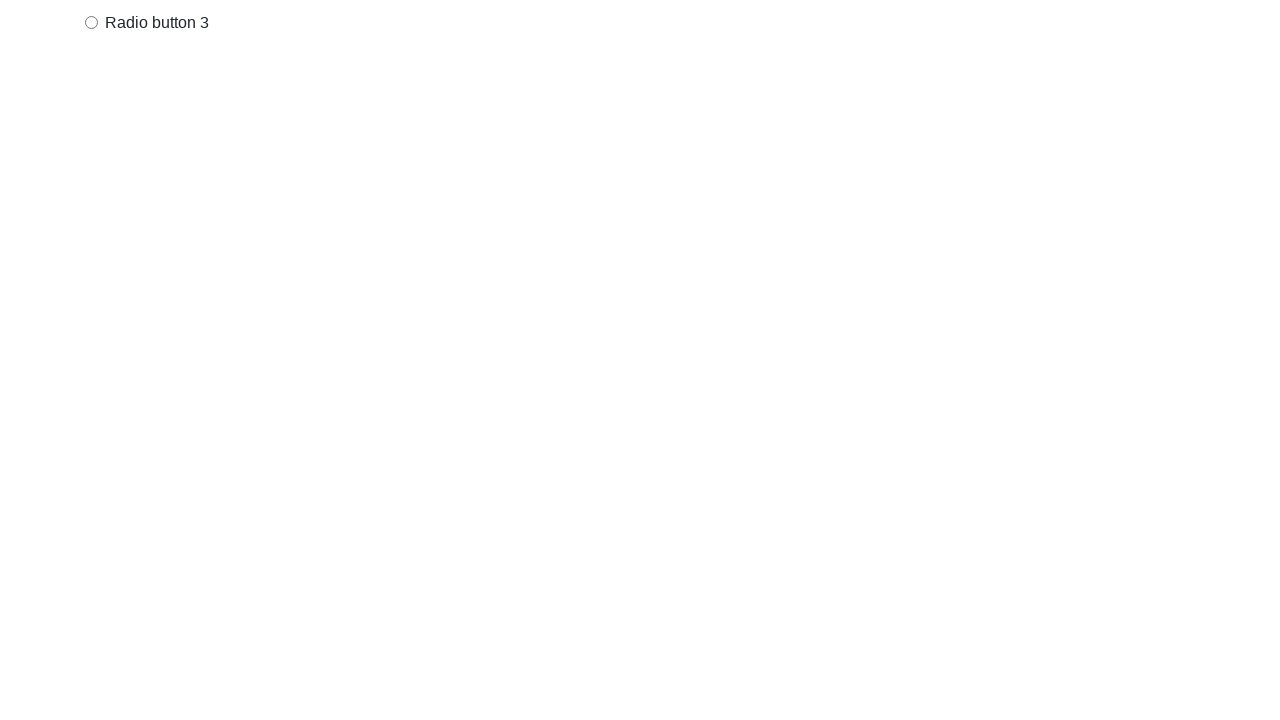

Selected radio button option 3 at (92, 274) on xpath=//input[@value='option3']
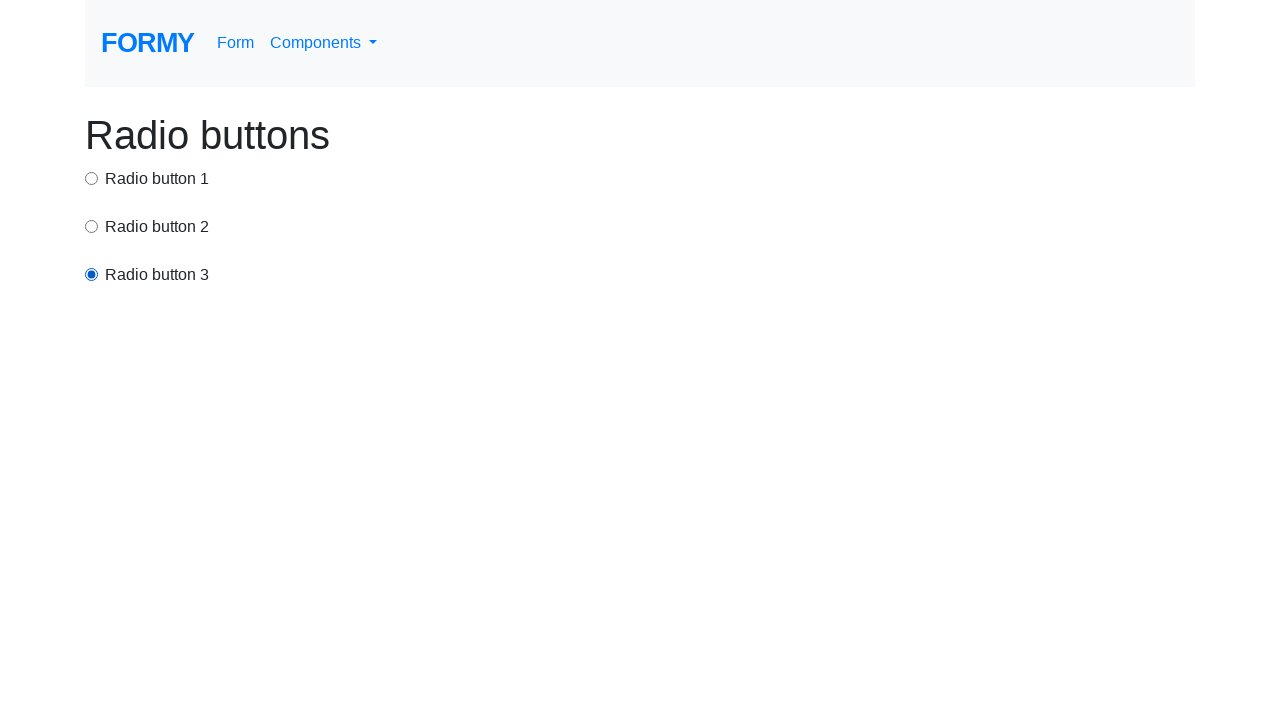

Clicked logo to return to home page at (148, 43) on xpath=//a[@class='navbar-brand' and @id='logo']
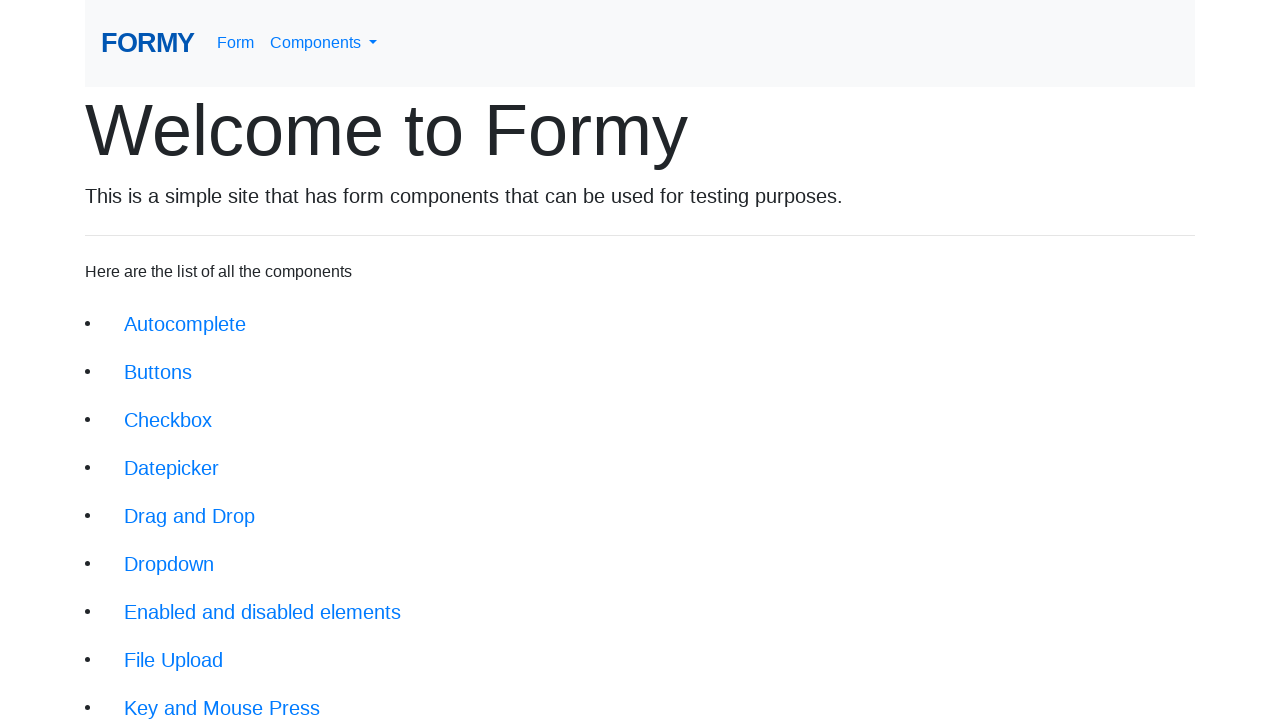

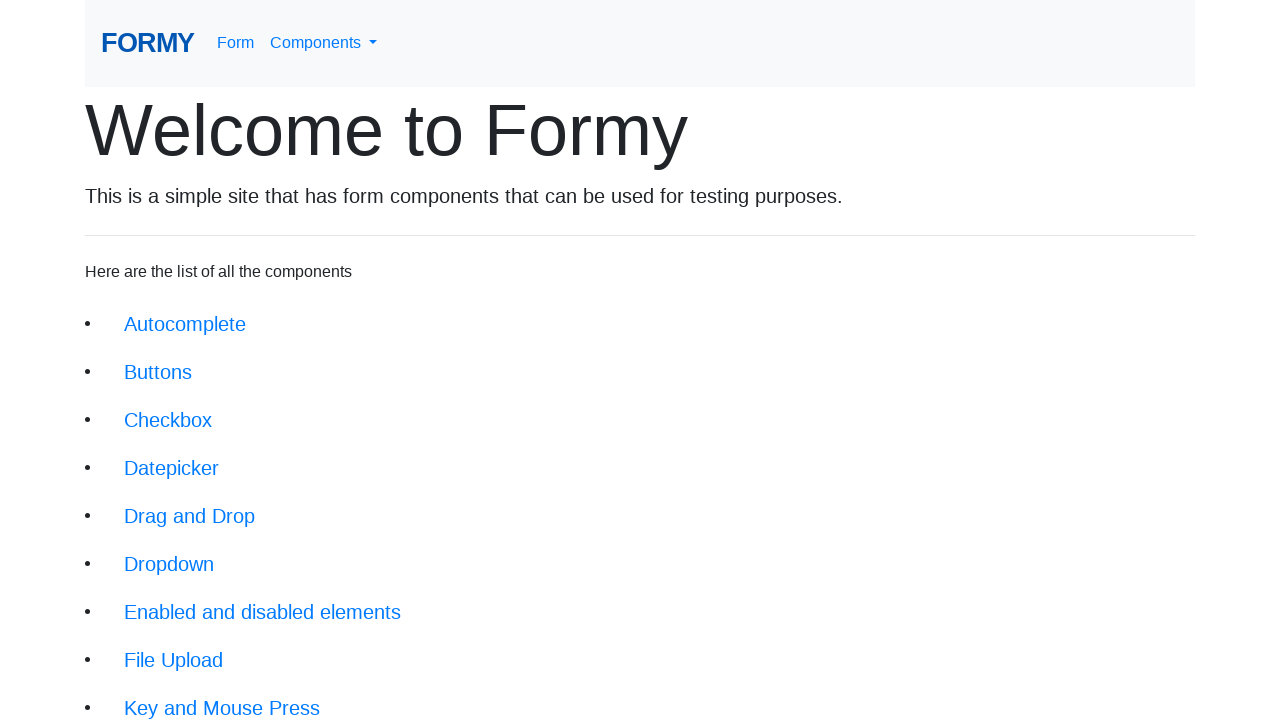